Tests adding multiple specific products (Cucumber, Brocolli, Beetroot, Carrot) to a shopping cart by iterating through the product list and clicking the add to cart button for matching items.

Starting URL: https://rahulshettyacademy.com/seleniumPractise/#/

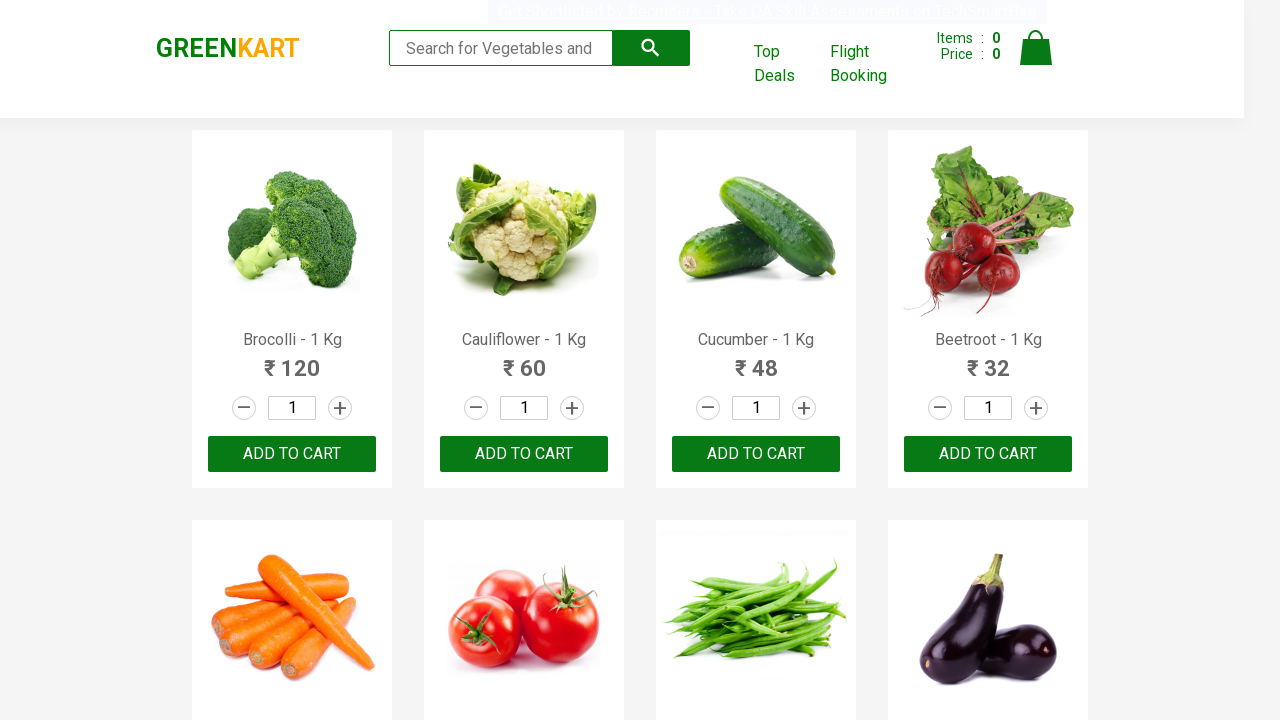

Waited for product list to load
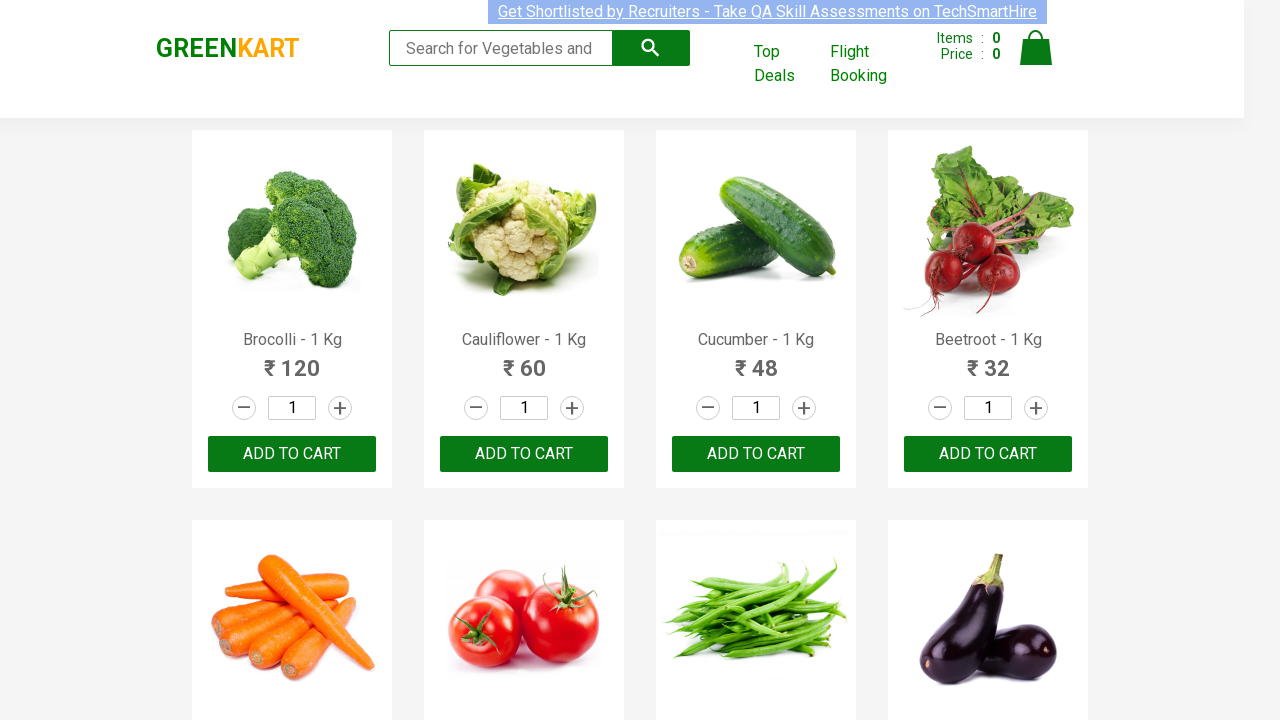

Retrieved all product name elements from the page
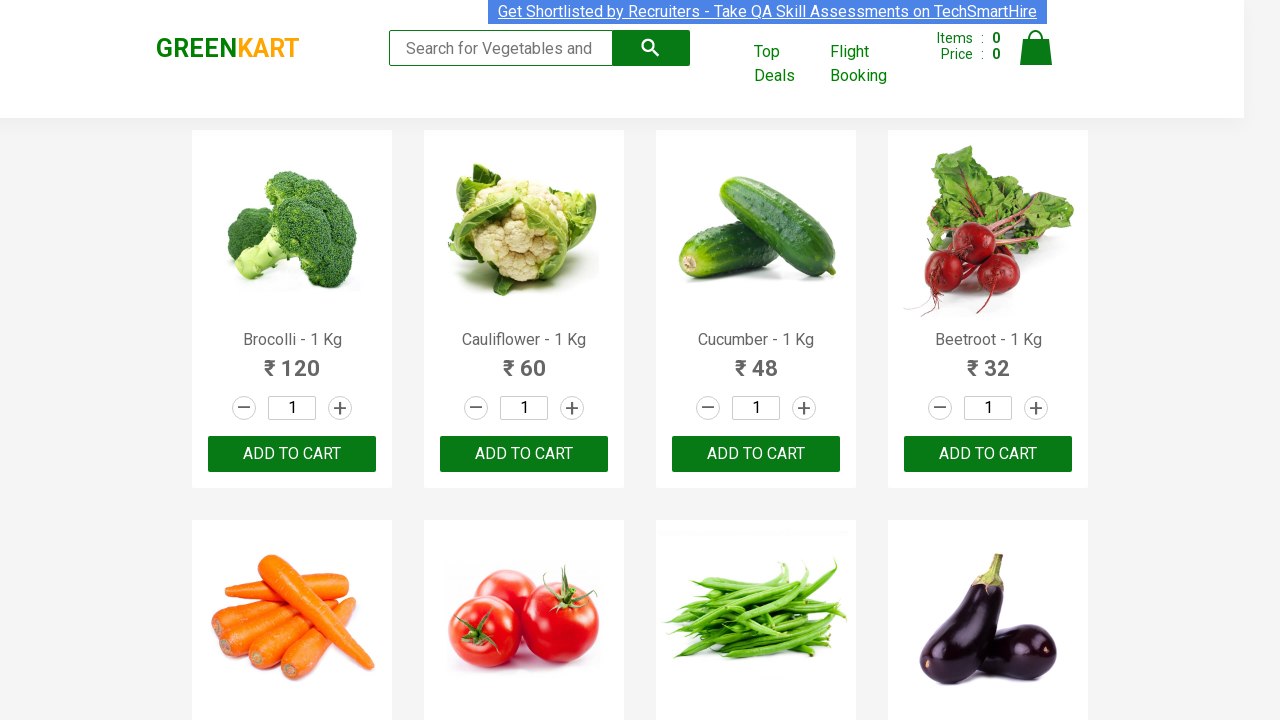

Added 'Brocolli' to shopping cart at (292, 454) on xpath=//*[@class='product-action']/button >> nth=0
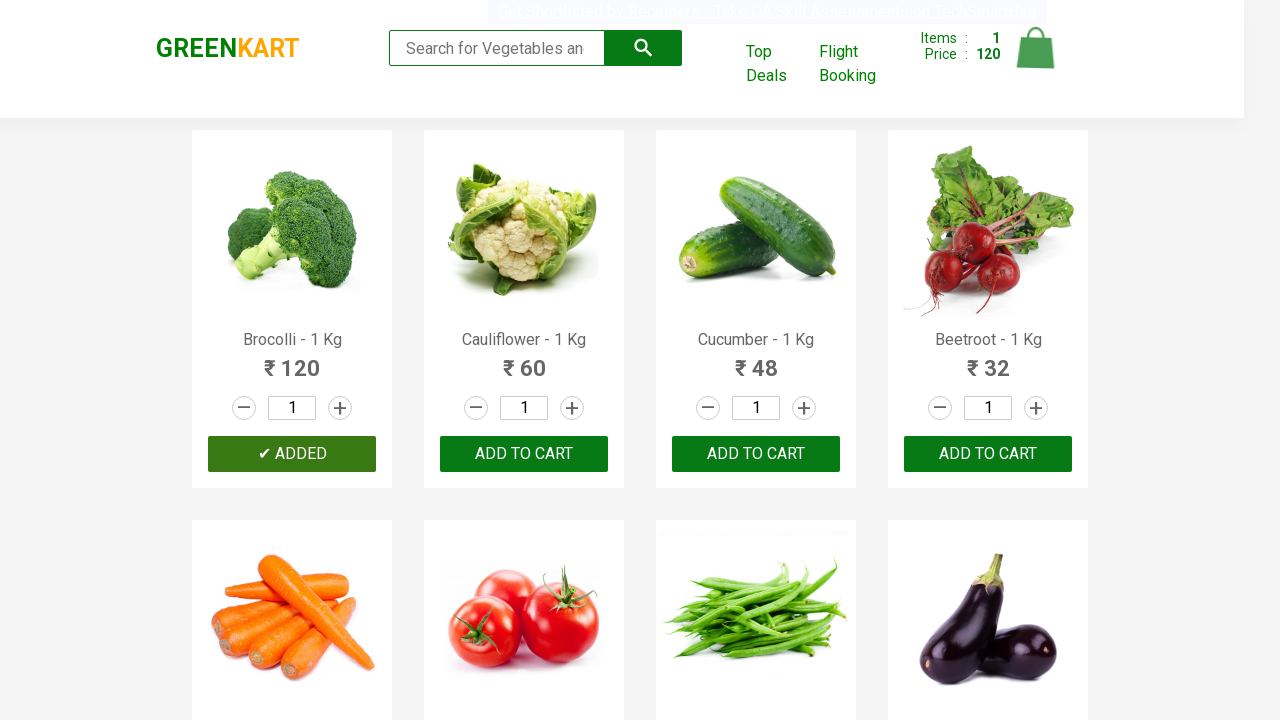

Added 'Cucumber' to shopping cart at (756, 454) on xpath=//*[@class='product-action']/button >> nth=2
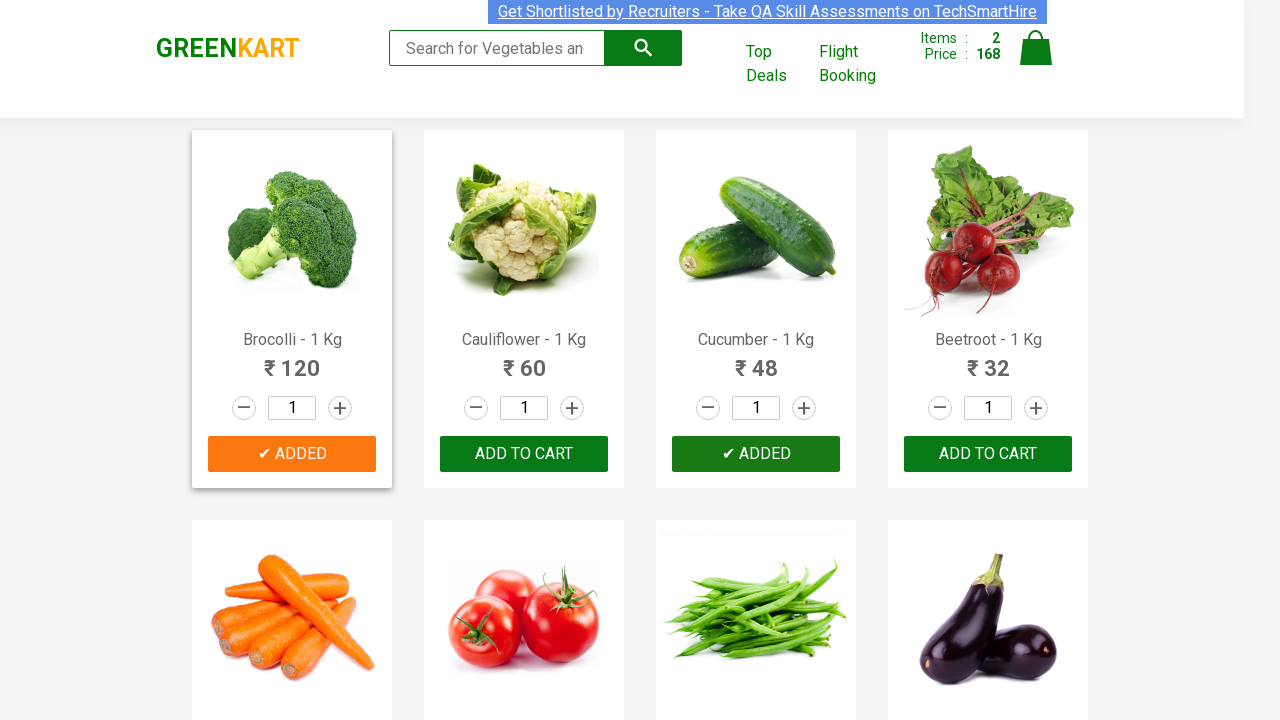

Added 'Beetroot' to shopping cart at (988, 454) on xpath=//*[@class='product-action']/button >> nth=3
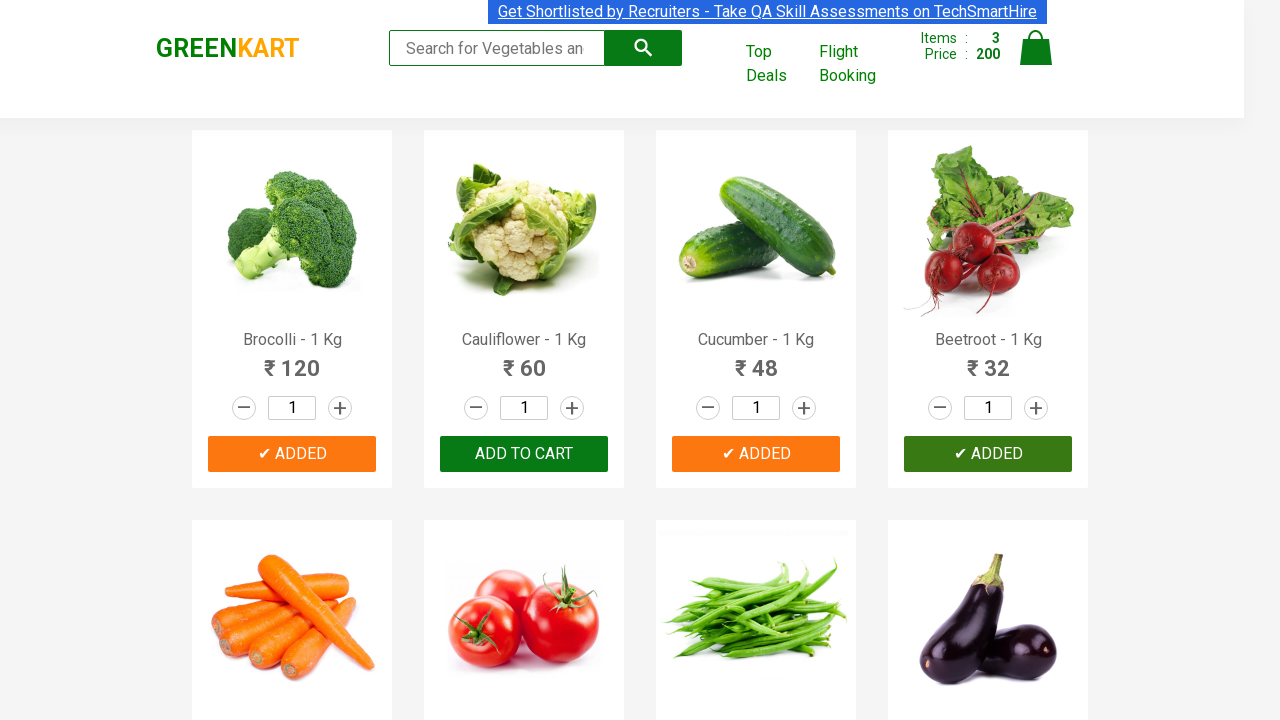

Added 'Carrot' to shopping cart at (292, 360) on xpath=//*[@class='product-action']/button >> nth=4
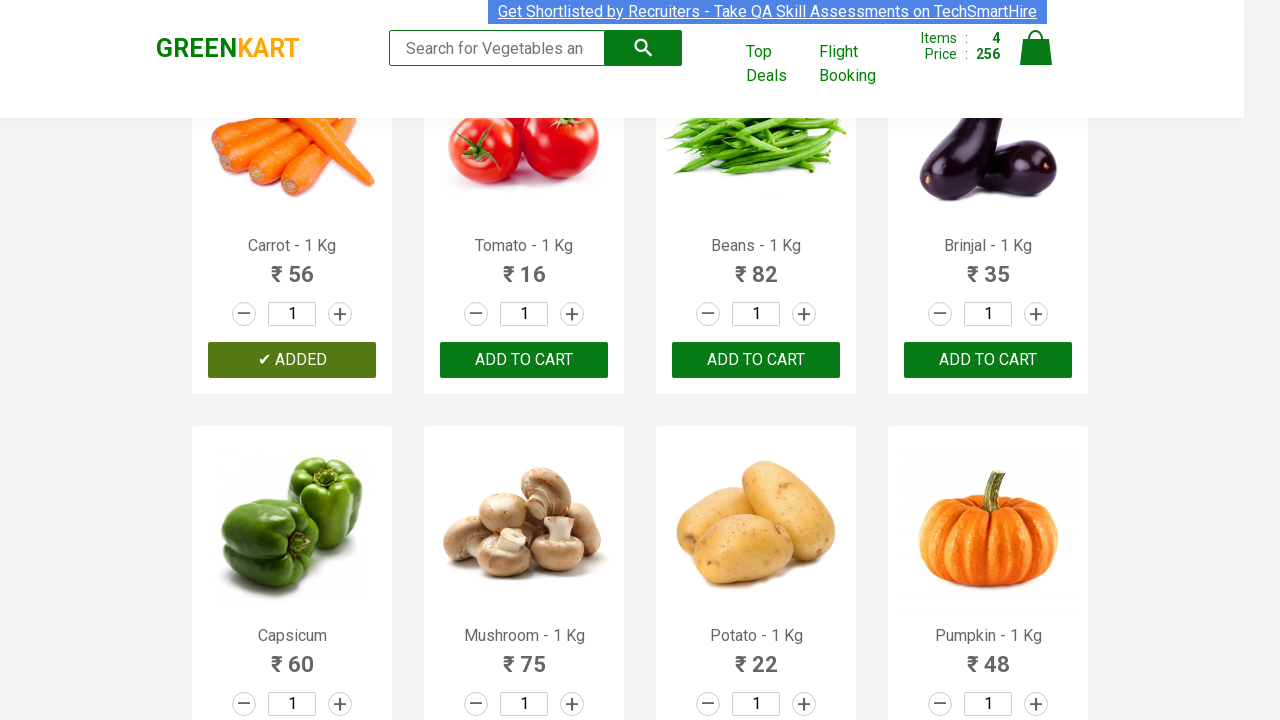

All 4 products (Cucumber, Brocolli, Beetroot, Carrot) have been added to cart
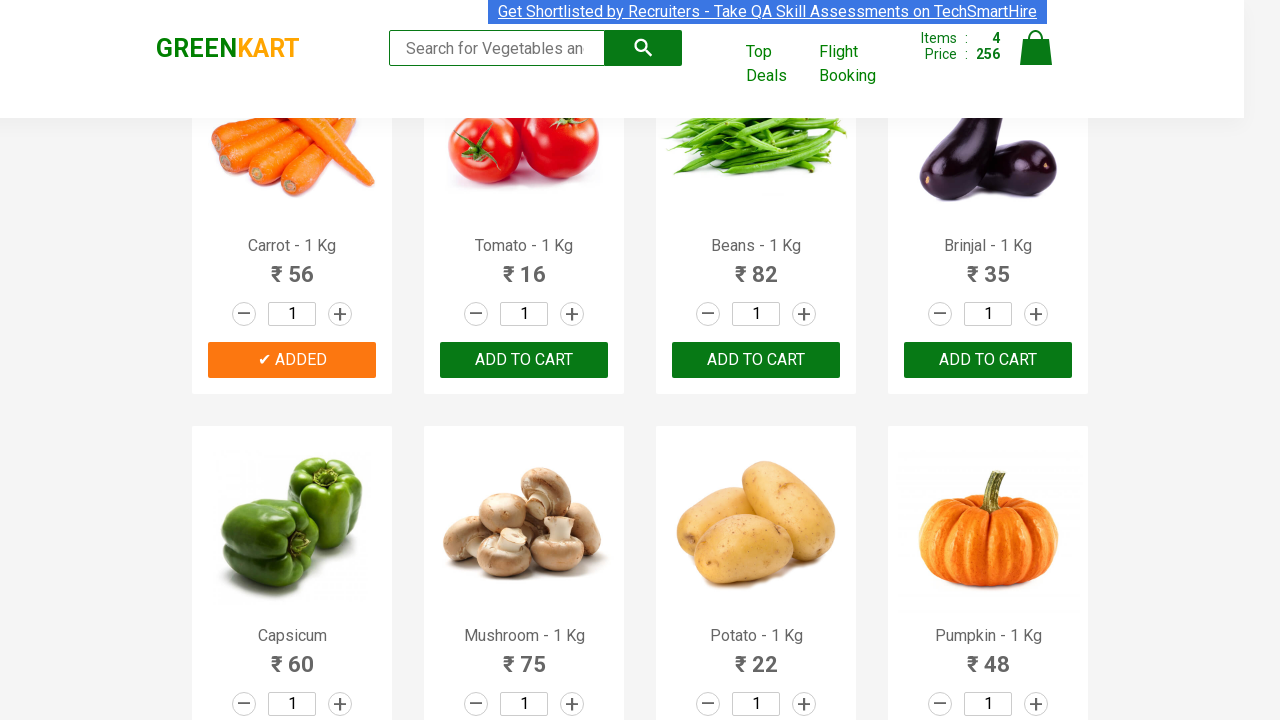

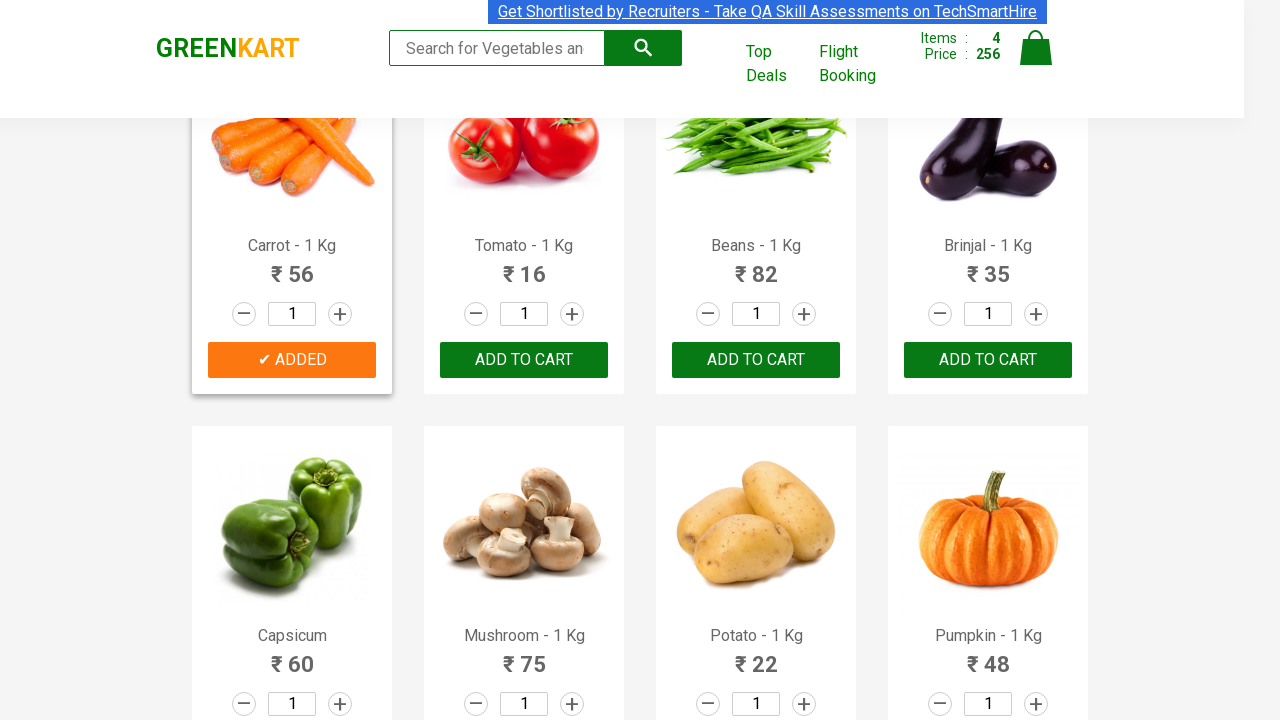